Tests typing a date into a date input field

Starting URL: https://www.leafground.com/

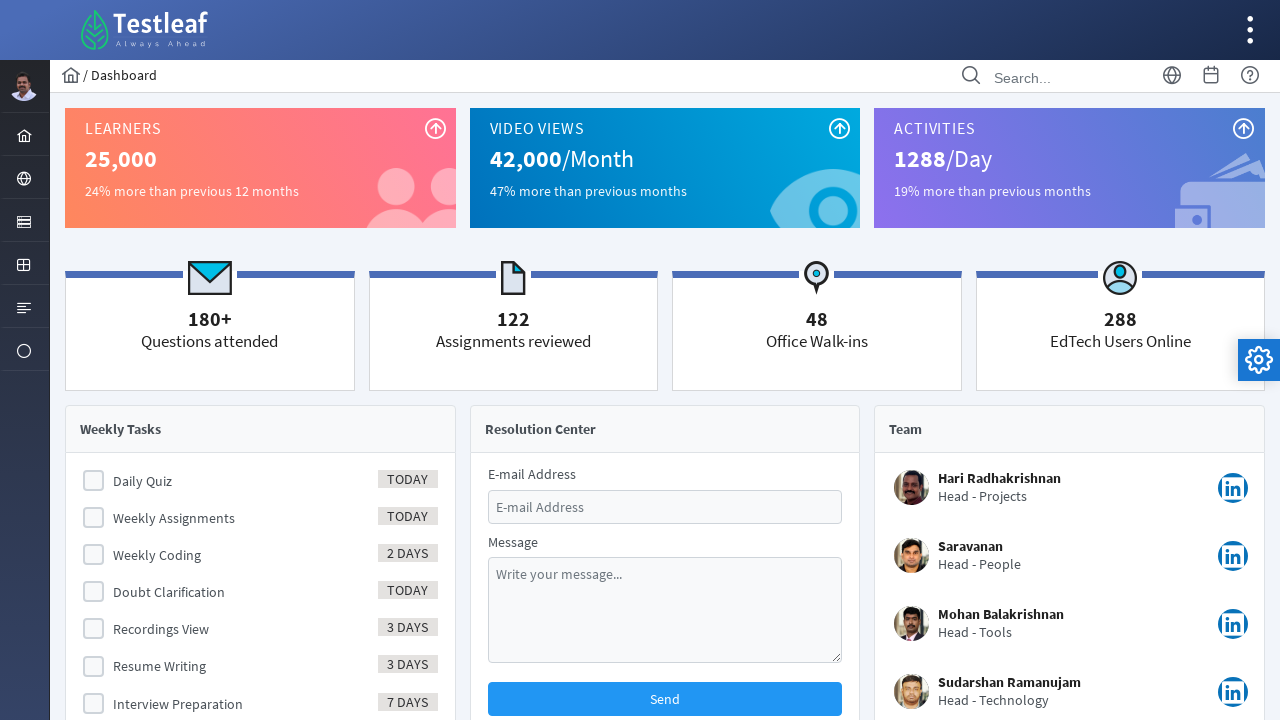

Clicked menu form button to open menu at (24, 220) on #menuform\:j_idt40
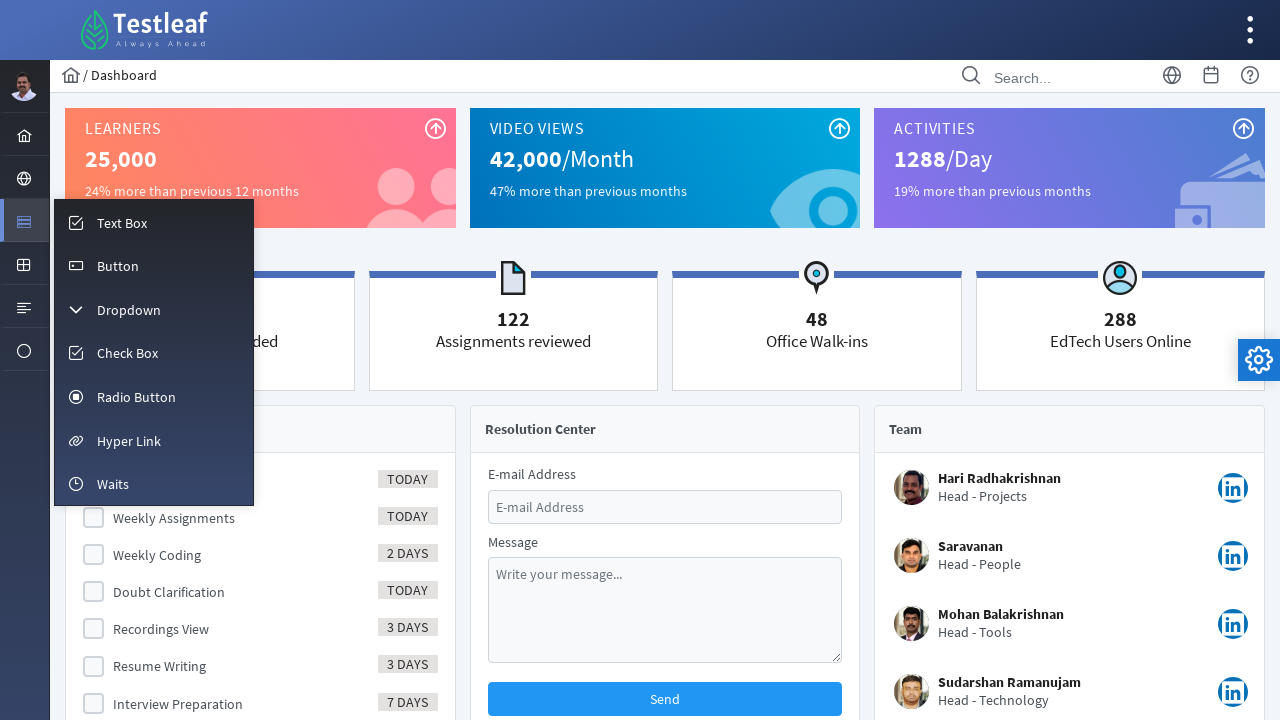

Clicked input menu option to navigate to input section at (154, 222) on #menuform\:m_input
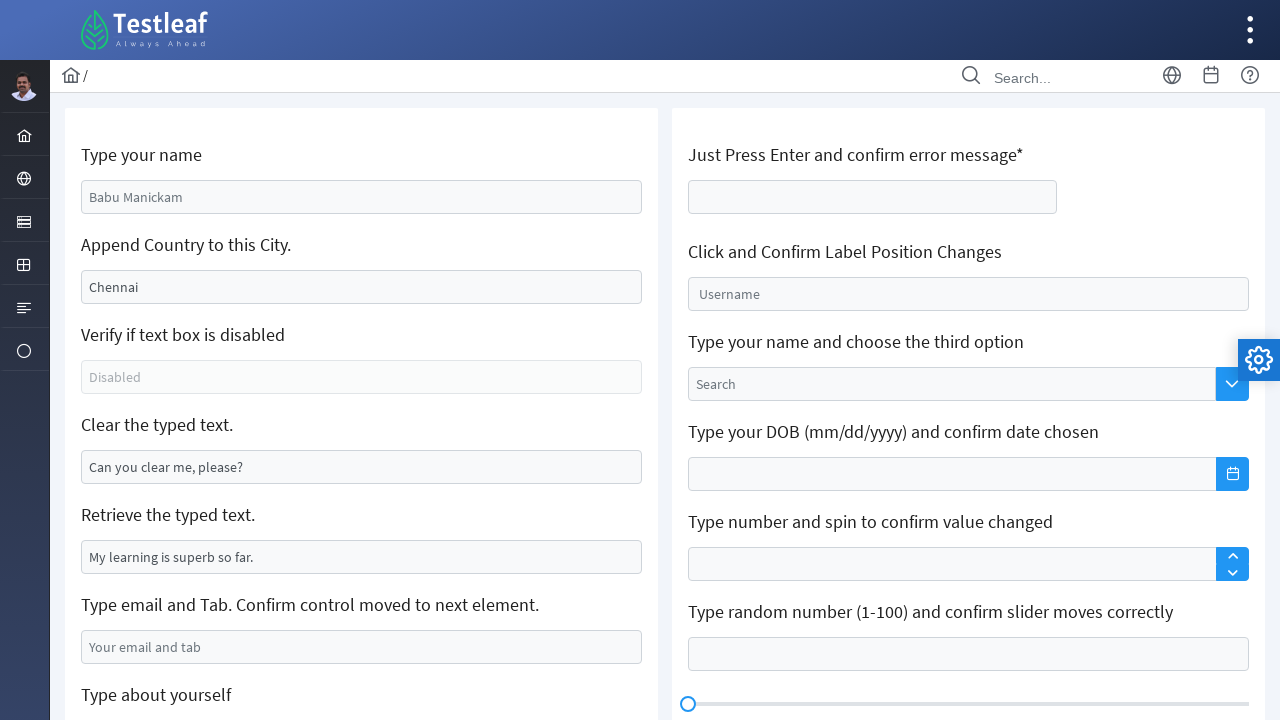

Typed date '2/2/83' into date input field on #j_idt106\:j_idt116_input
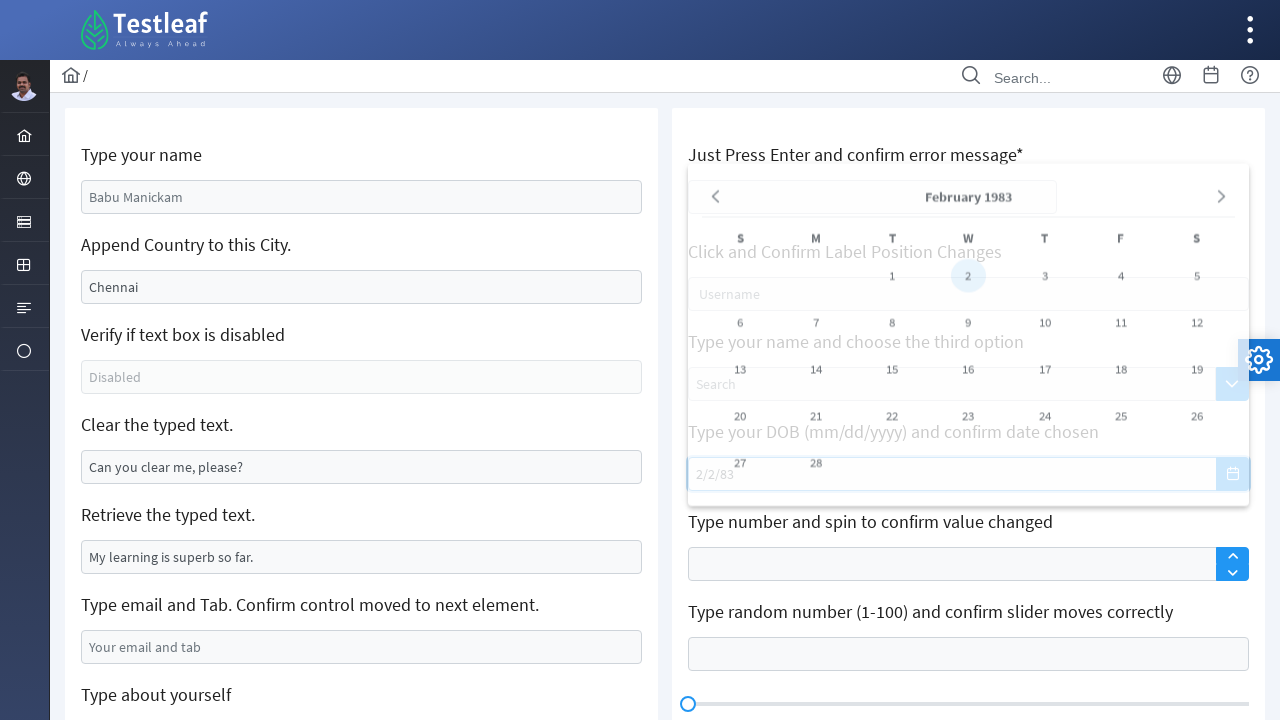

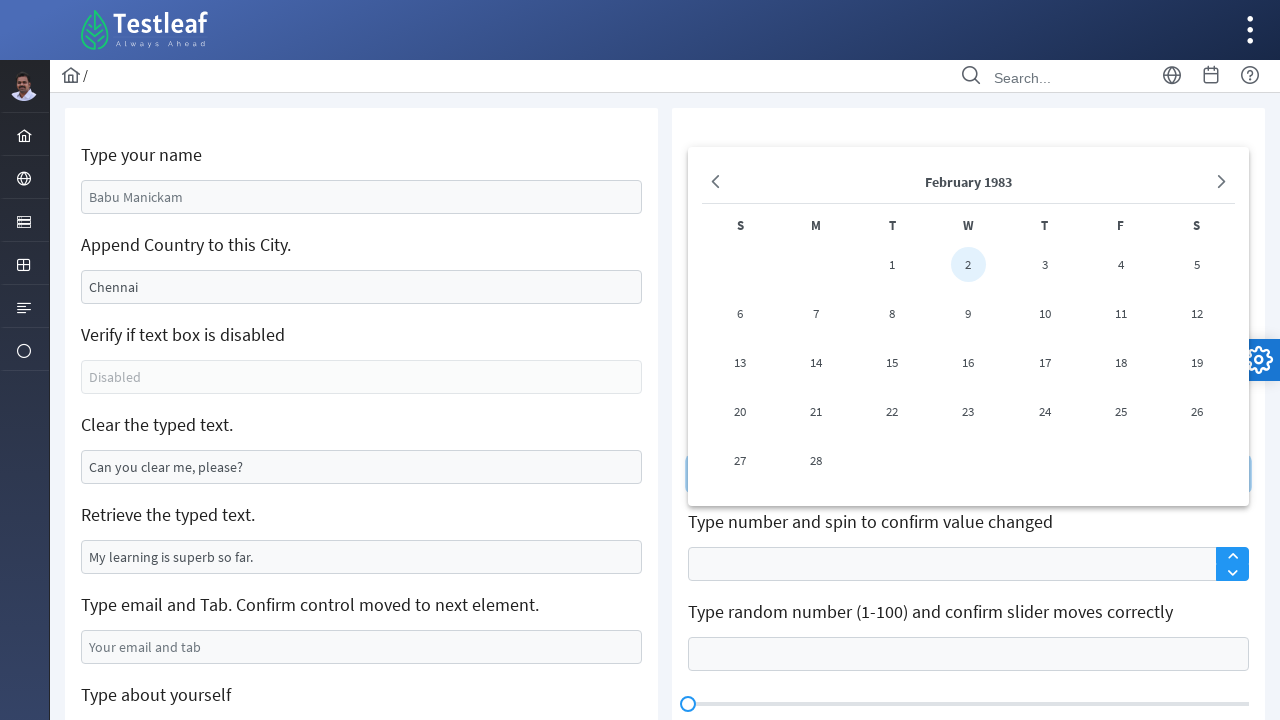